Tests right-click context menu functionality by performing a context click on a button, then hovering over and clicking the "Copy" option from the context menu.

Starting URL: https://swisnl.github.io/jQuery-contextMenu/demo.html

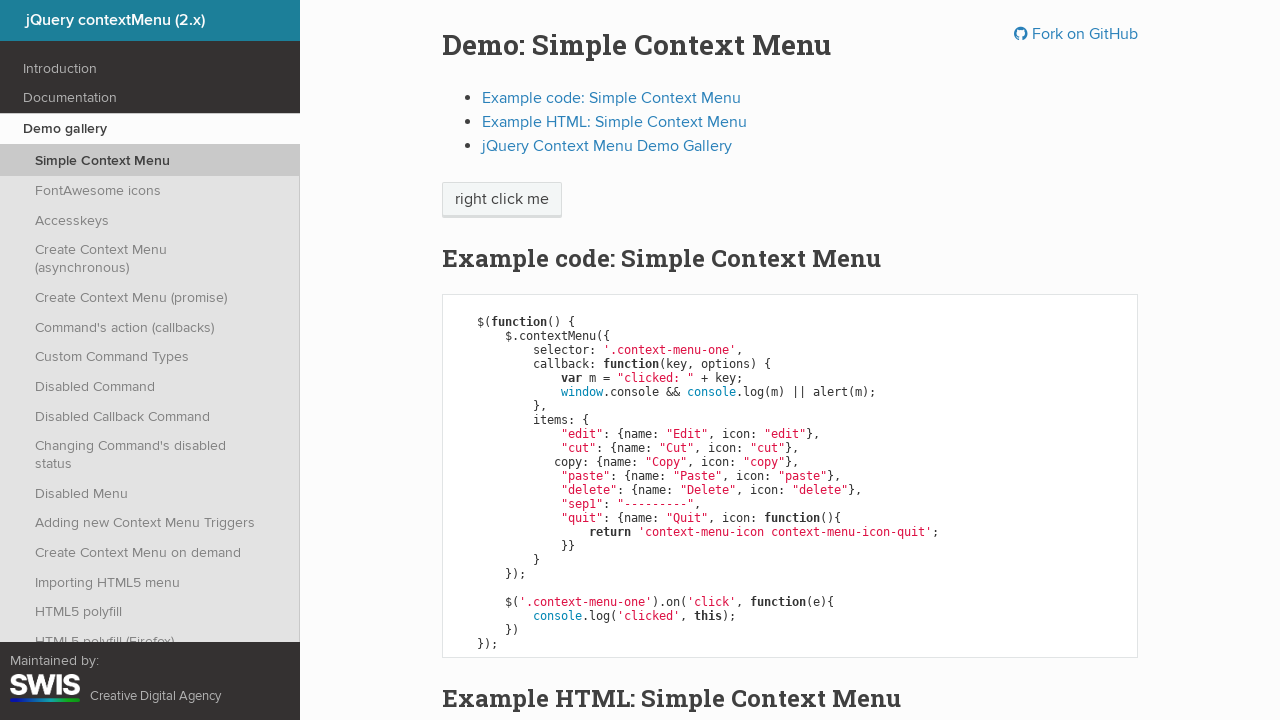

Waited for 'right click me' button to load
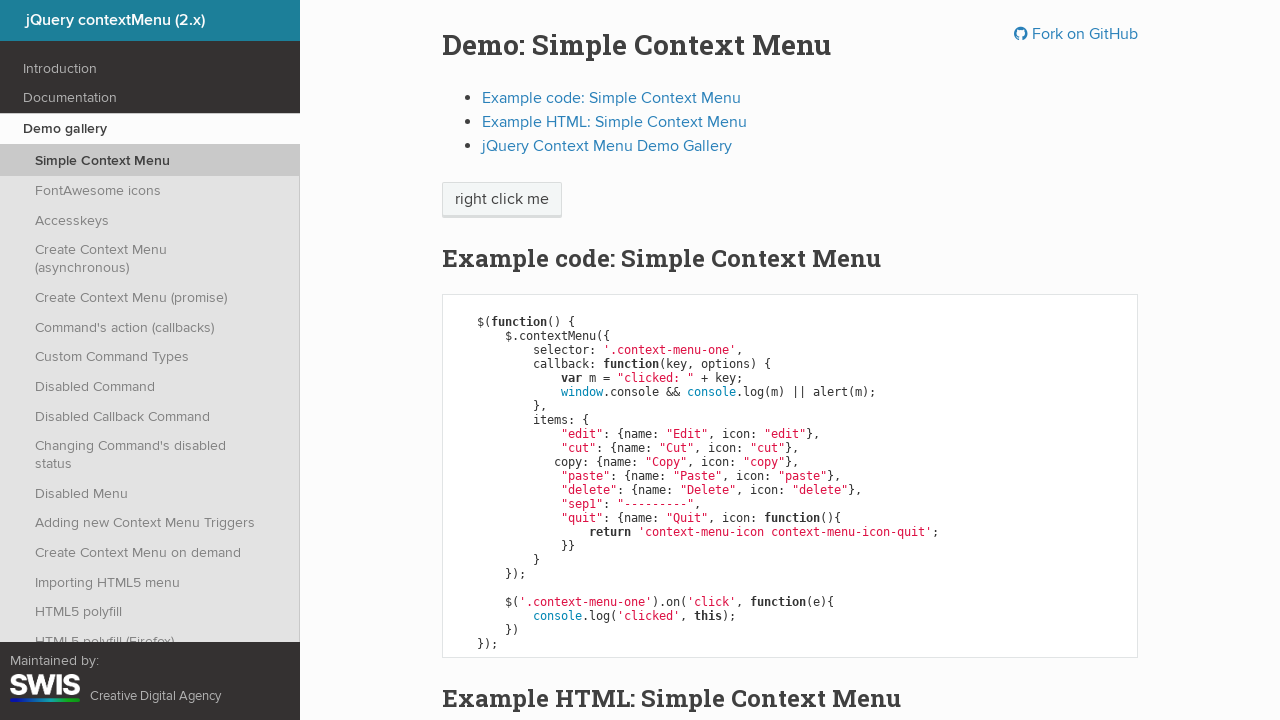

Right-clicked on the 'right click me' button to open context menu at (502, 200) on //span[text()='right click me']
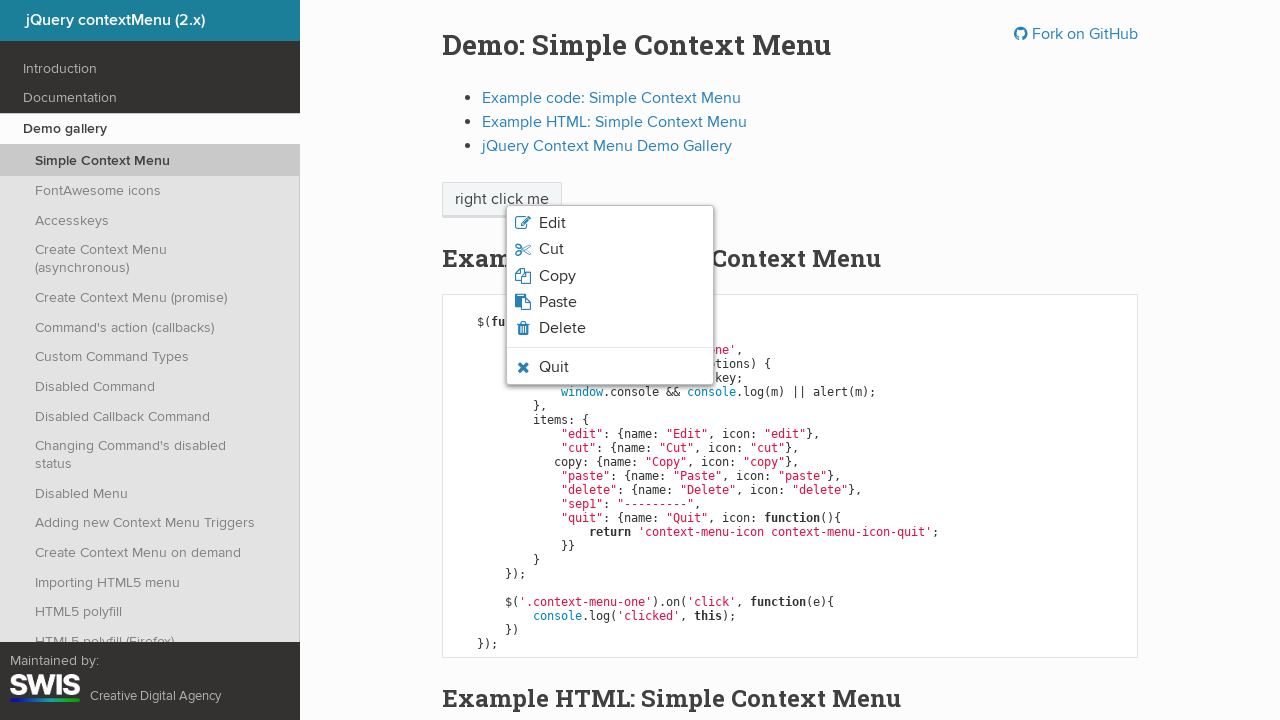

Context menu appeared with 'Copy' option visible
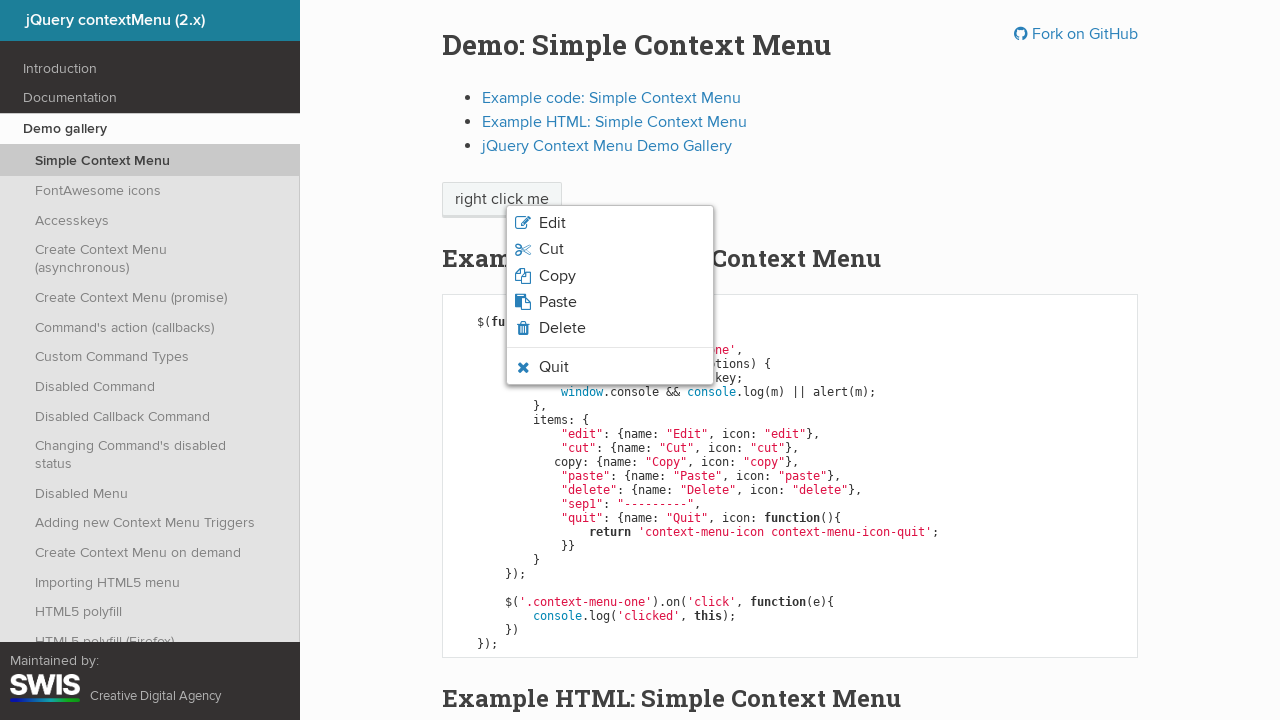

Hovered over the 'Copy' option at (557, 276) on xpath=//span[text()='Copy']
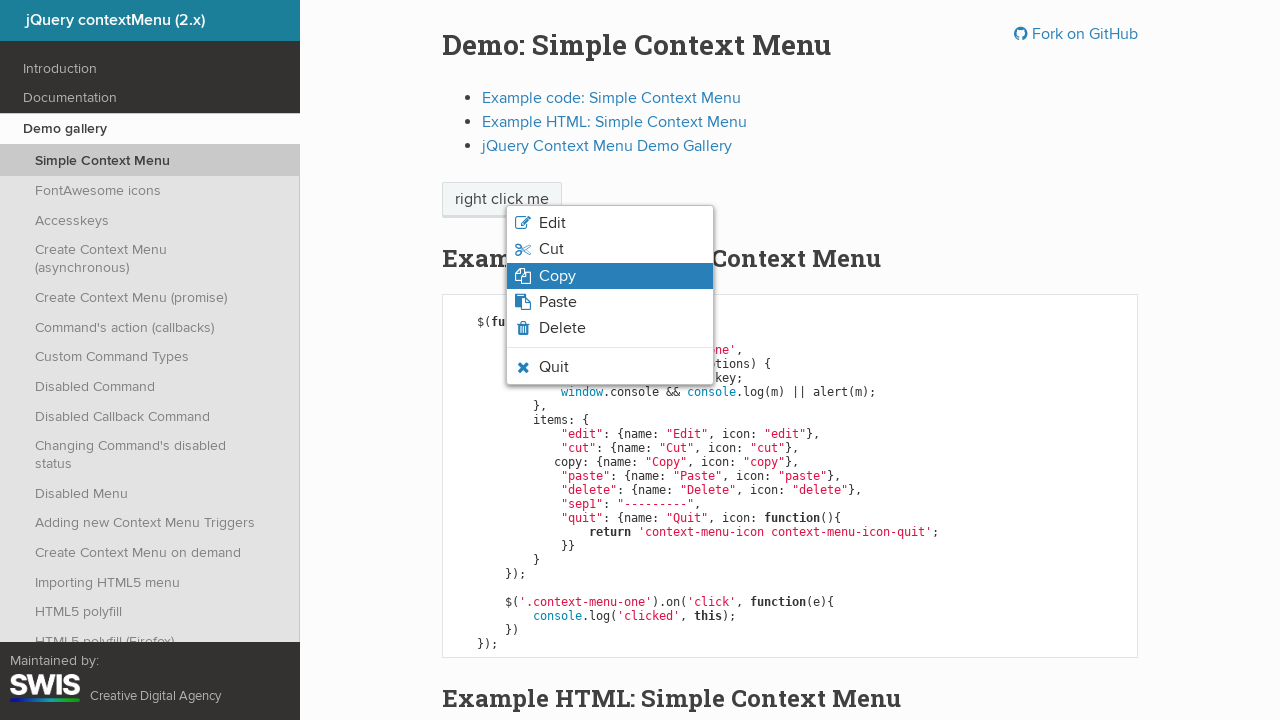

Clicked the 'Copy' option from the context menu at (557, 276) on xpath=//span[text()='Copy']
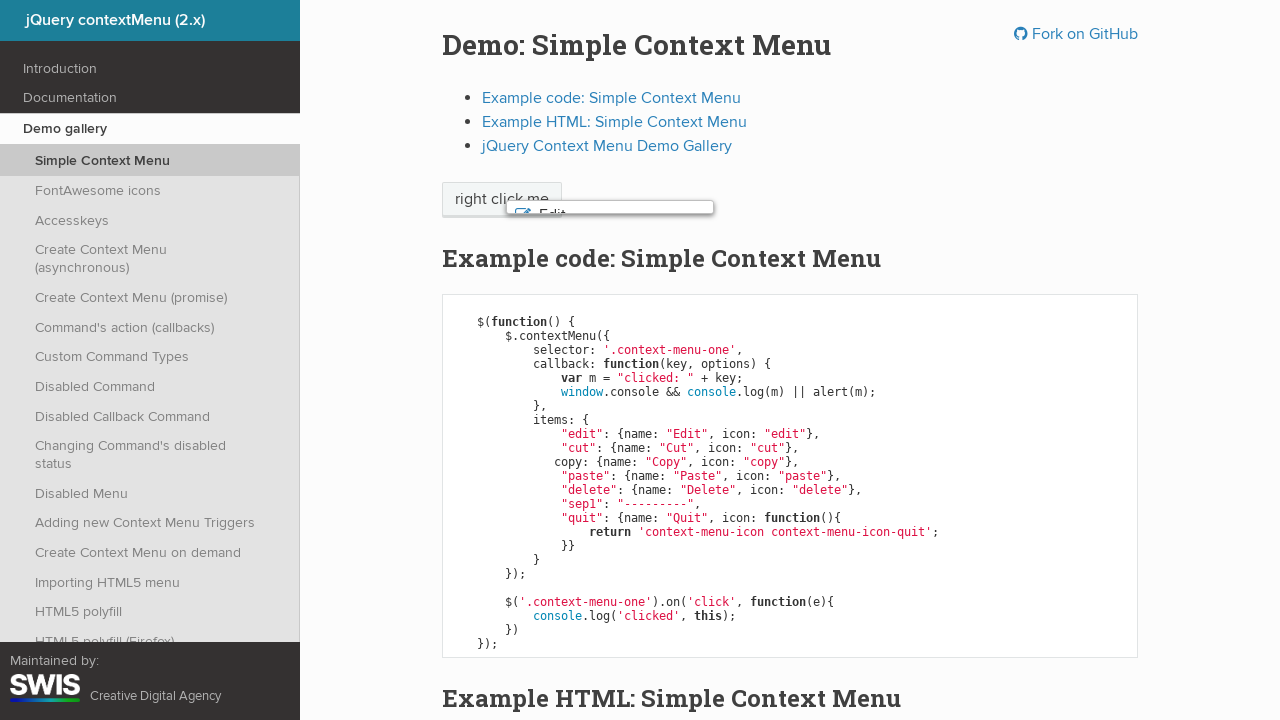

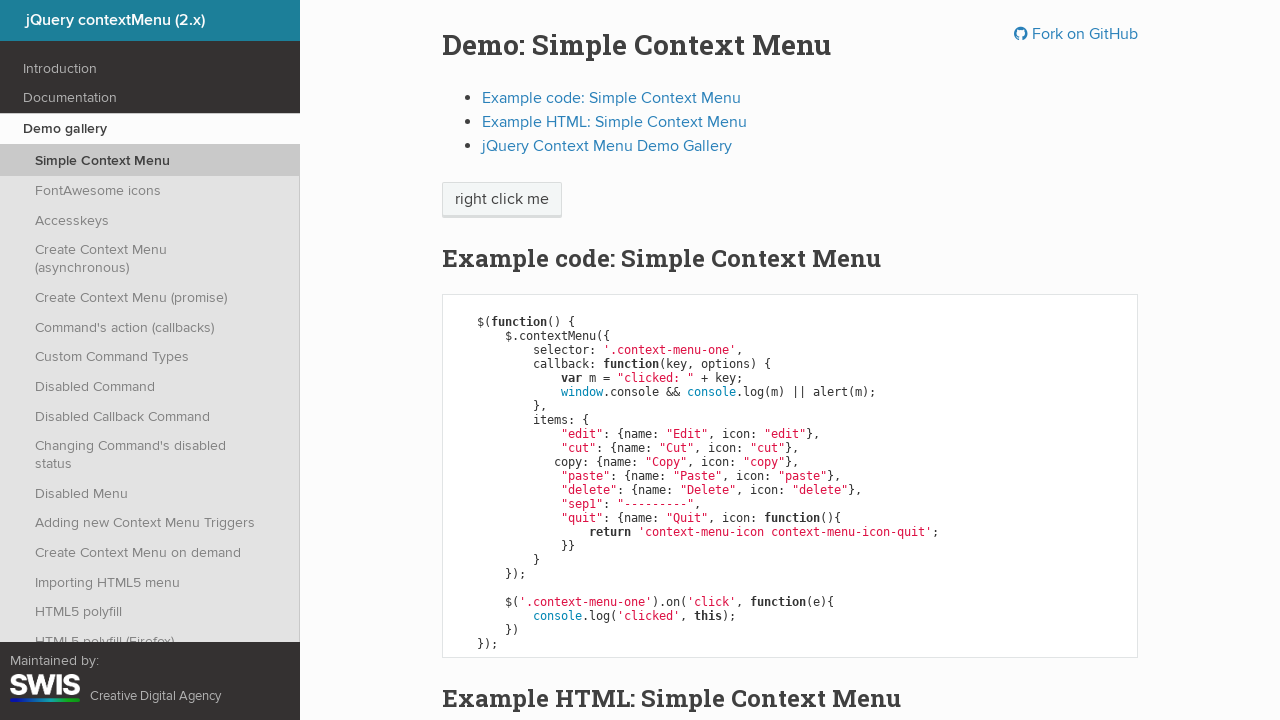